Tests marking all todo items as completed using the toggle all checkbox

Starting URL: https://demo.playwright.dev/todomvc

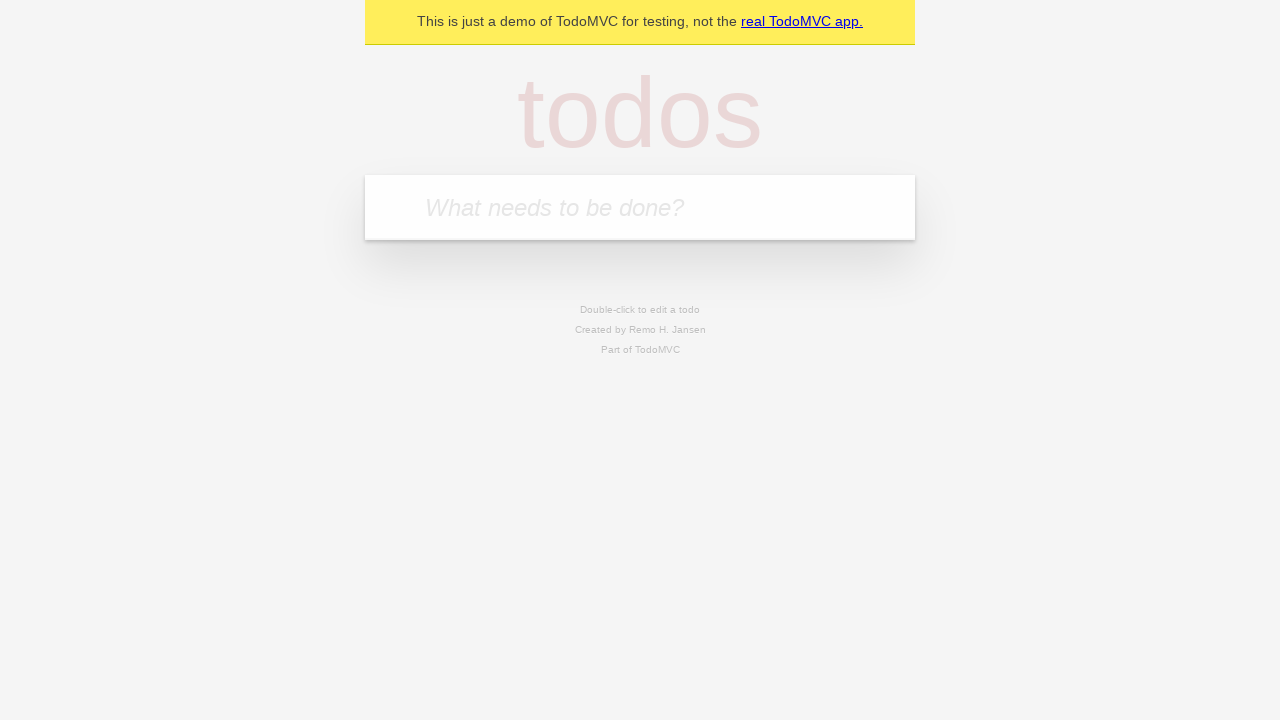

Filled todo input with 'buy some cheese' on internal:attr=[placeholder="What needs to be done?"i]
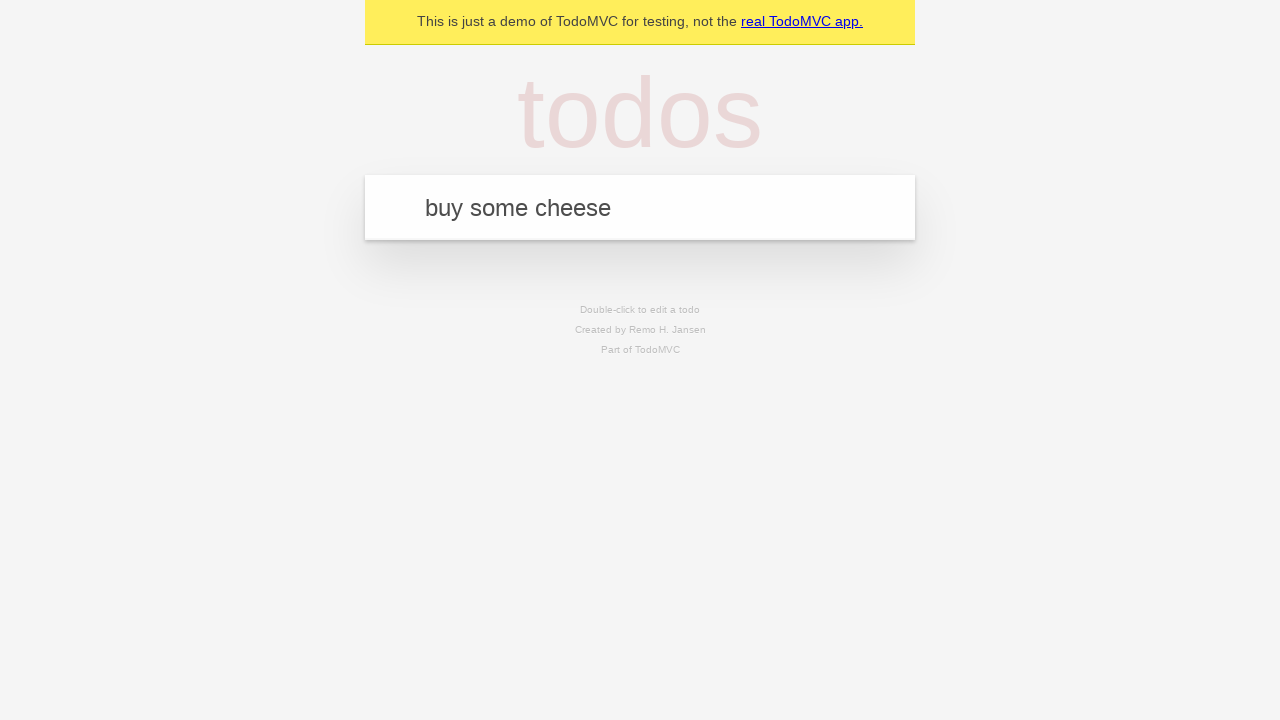

Pressed Enter to add first todo item on internal:attr=[placeholder="What needs to be done?"i]
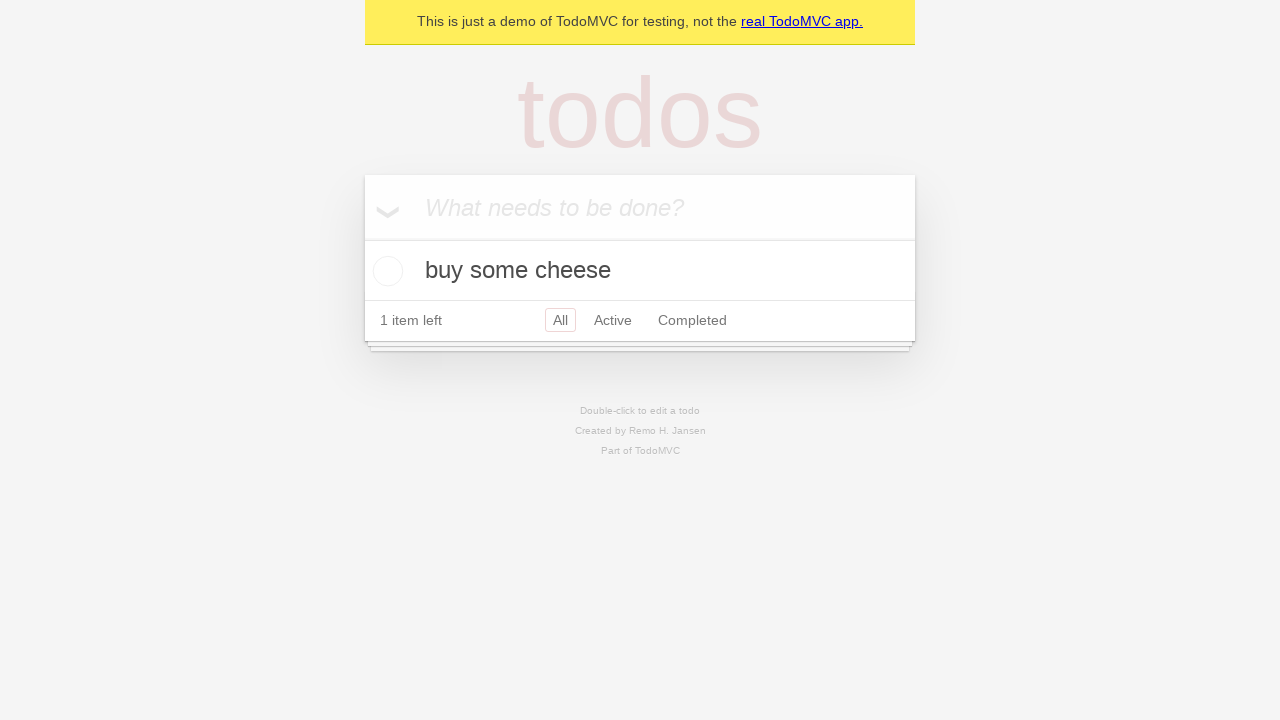

Filled todo input with 'feed the cat' on internal:attr=[placeholder="What needs to be done?"i]
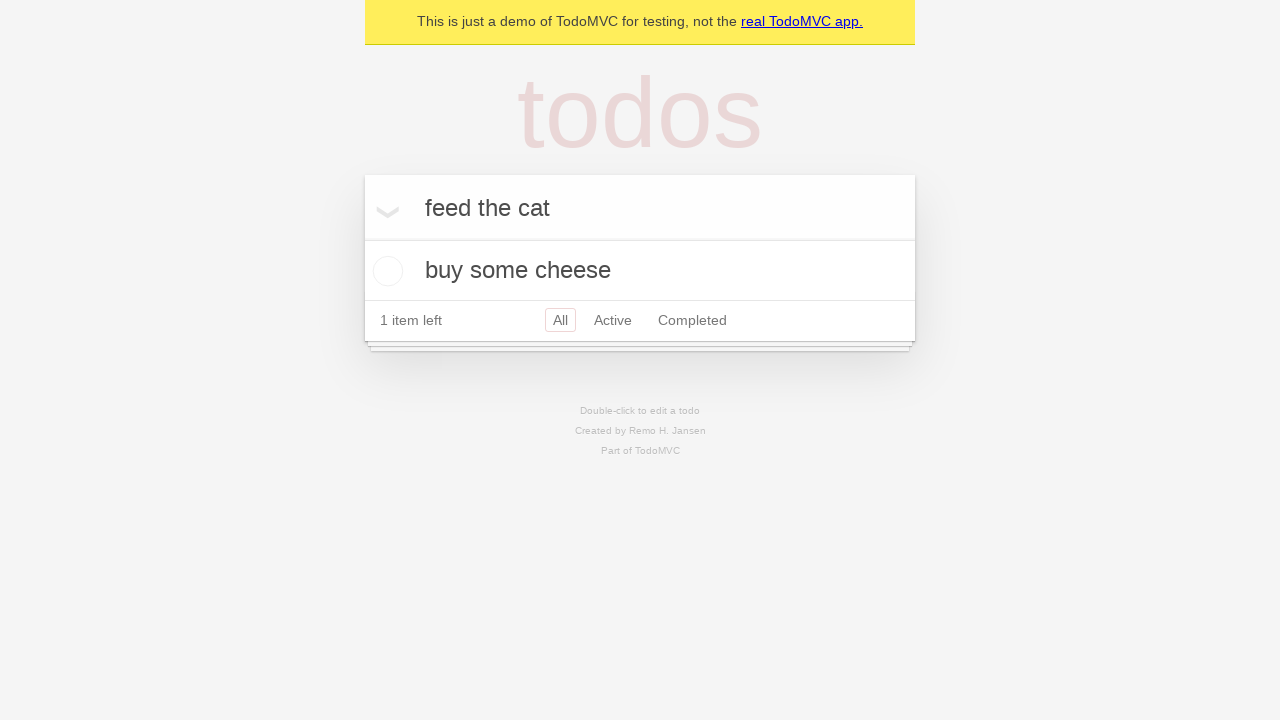

Pressed Enter to add second todo item on internal:attr=[placeholder="What needs to be done?"i]
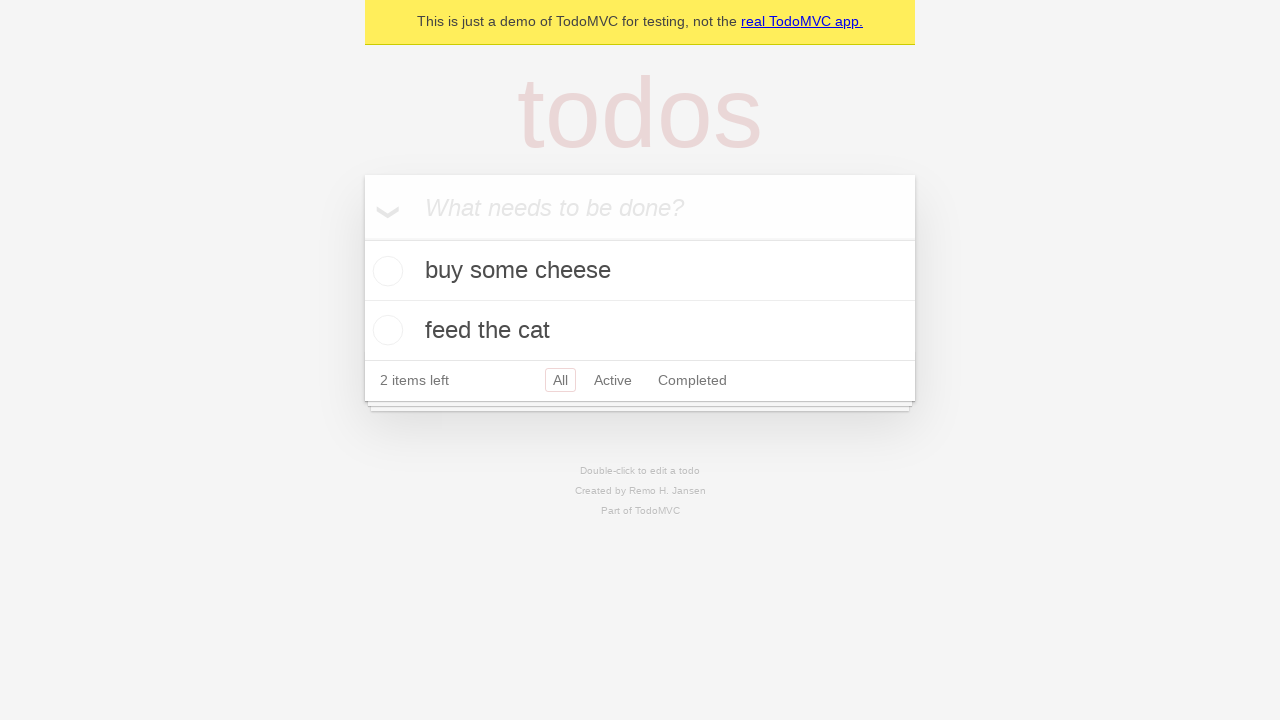

Filled todo input with 'book a doctors appointment' on internal:attr=[placeholder="What needs to be done?"i]
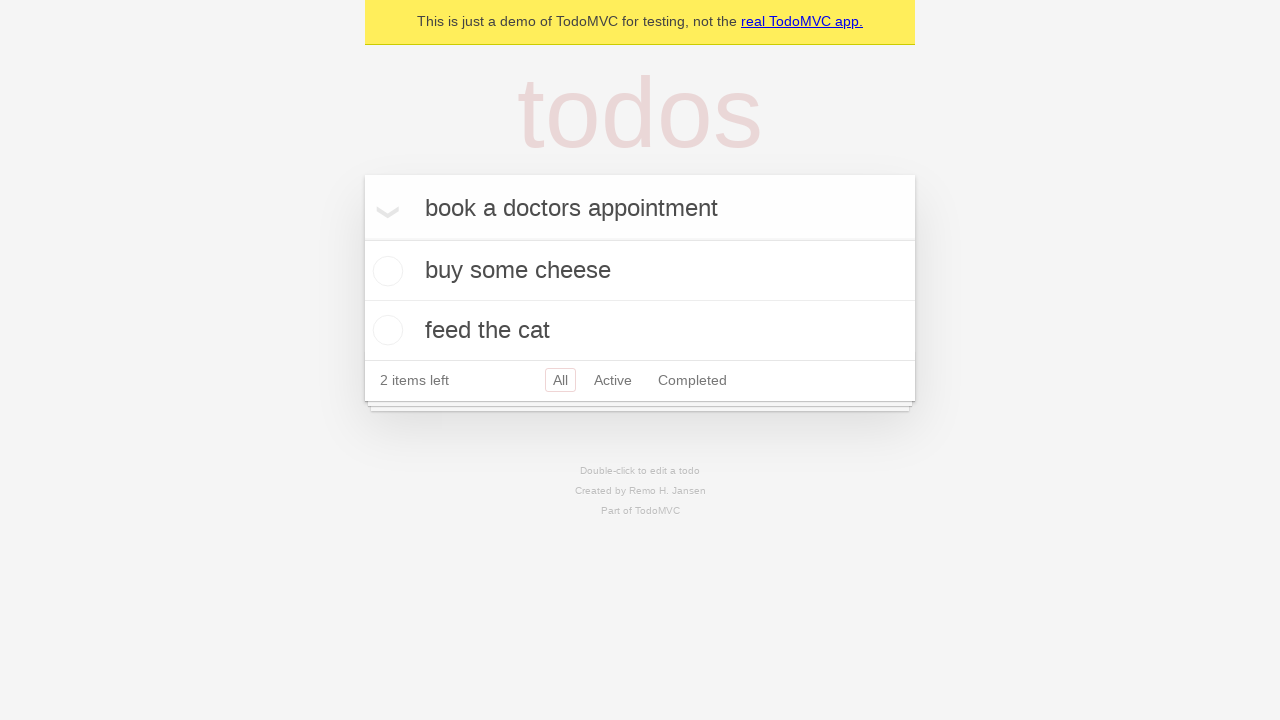

Pressed Enter to add third todo item on internal:attr=[placeholder="What needs to be done?"i]
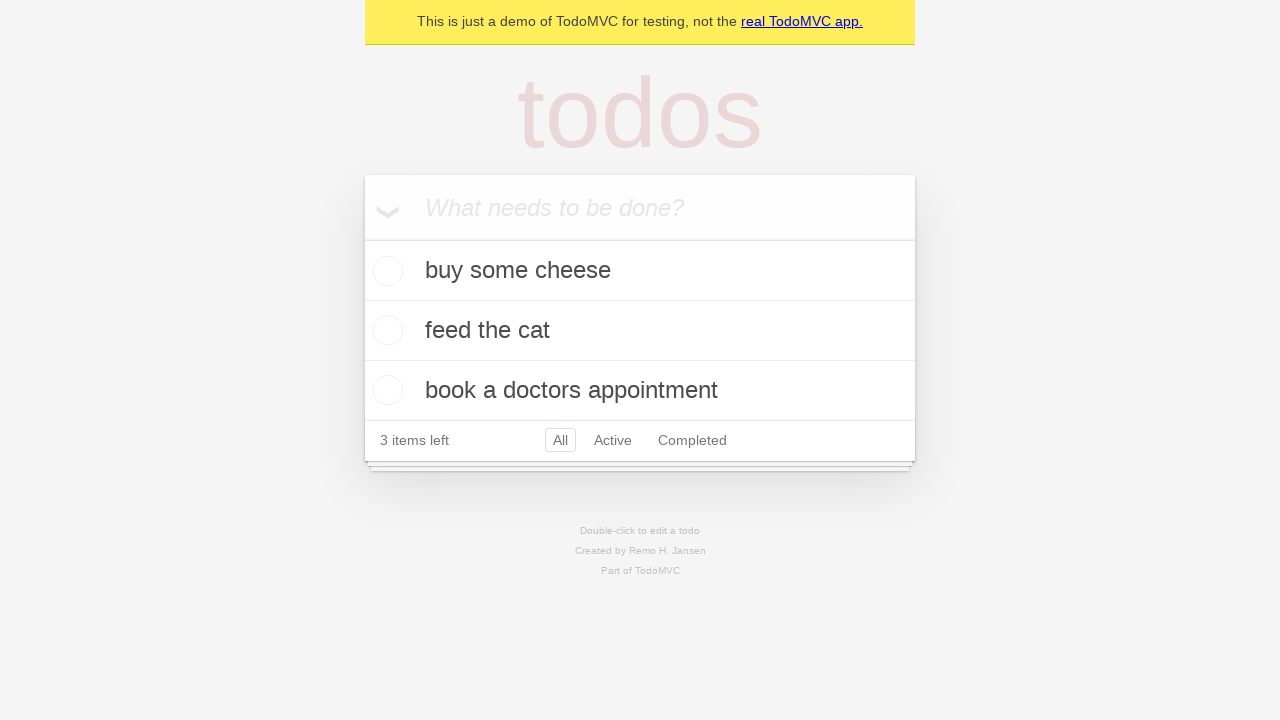

Checked 'Mark all as complete' checkbox to complete all items at (362, 238) on internal:label="Mark all as complete"i
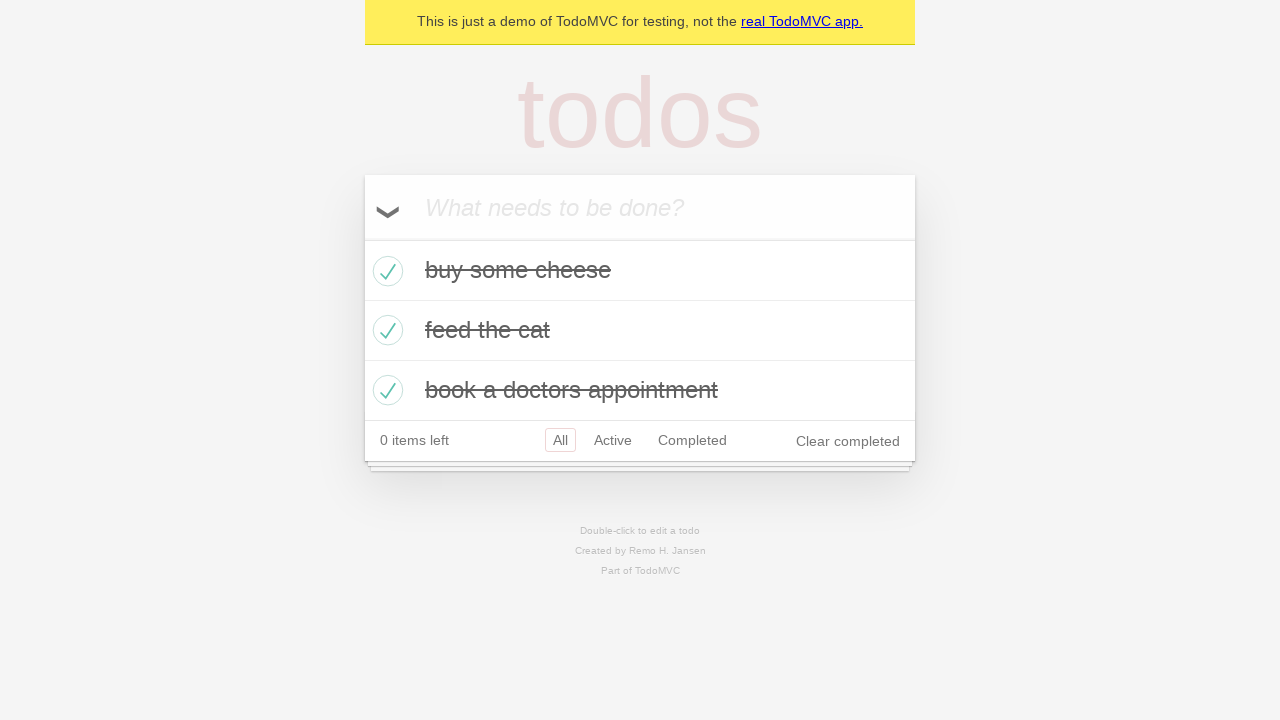

All todo items marked as completed
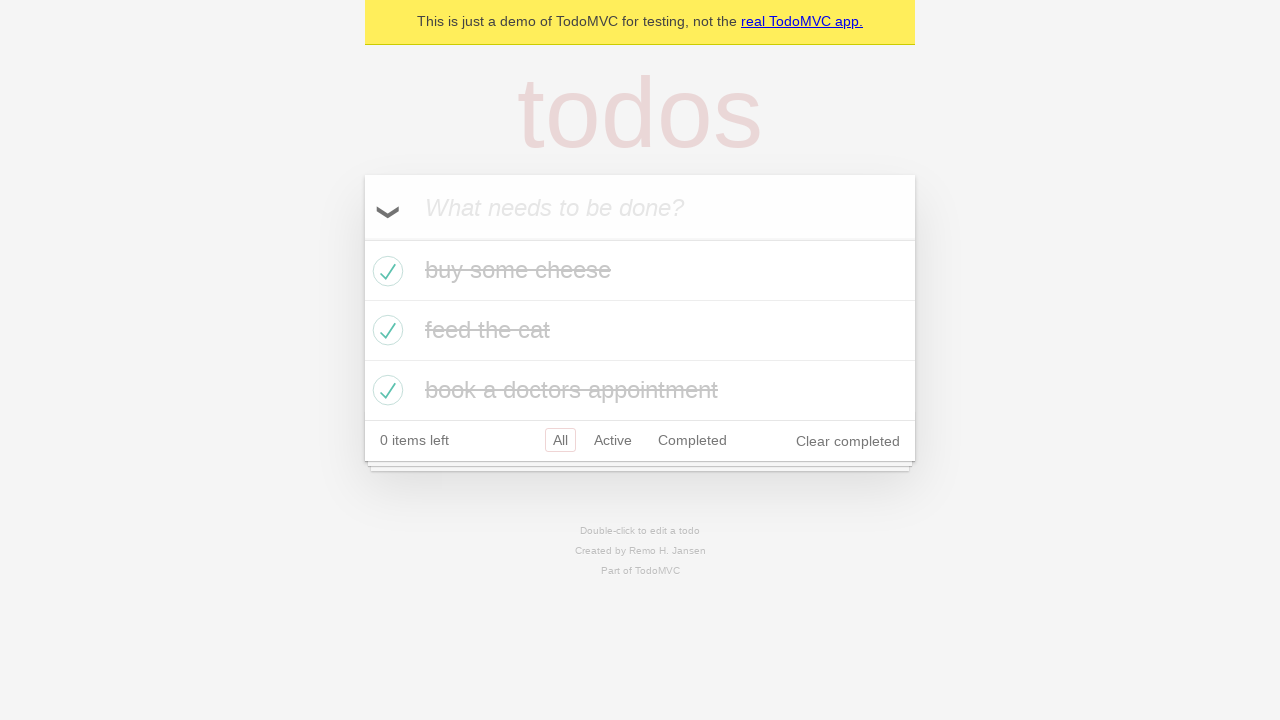

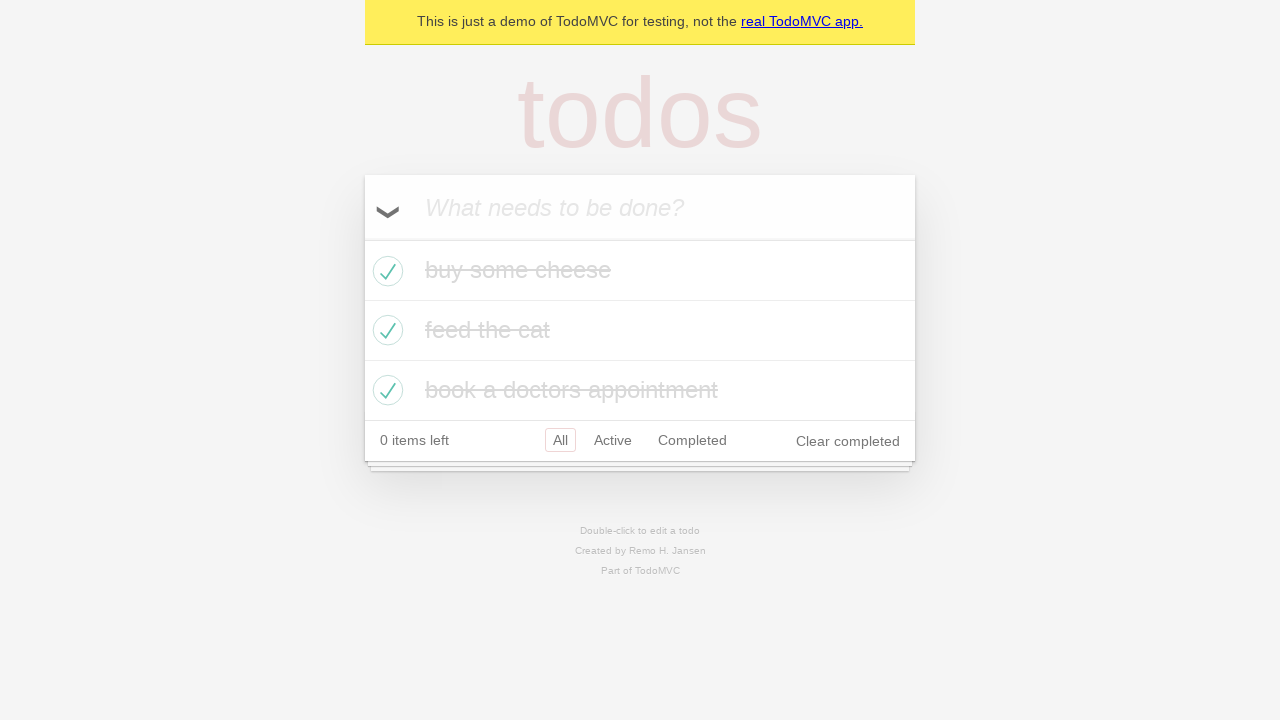